Clicks the YouTube social media icon link in the login page footer

Starting URL: https://opensource-demo.orangehrmlive.com/web/index.php/auth/login

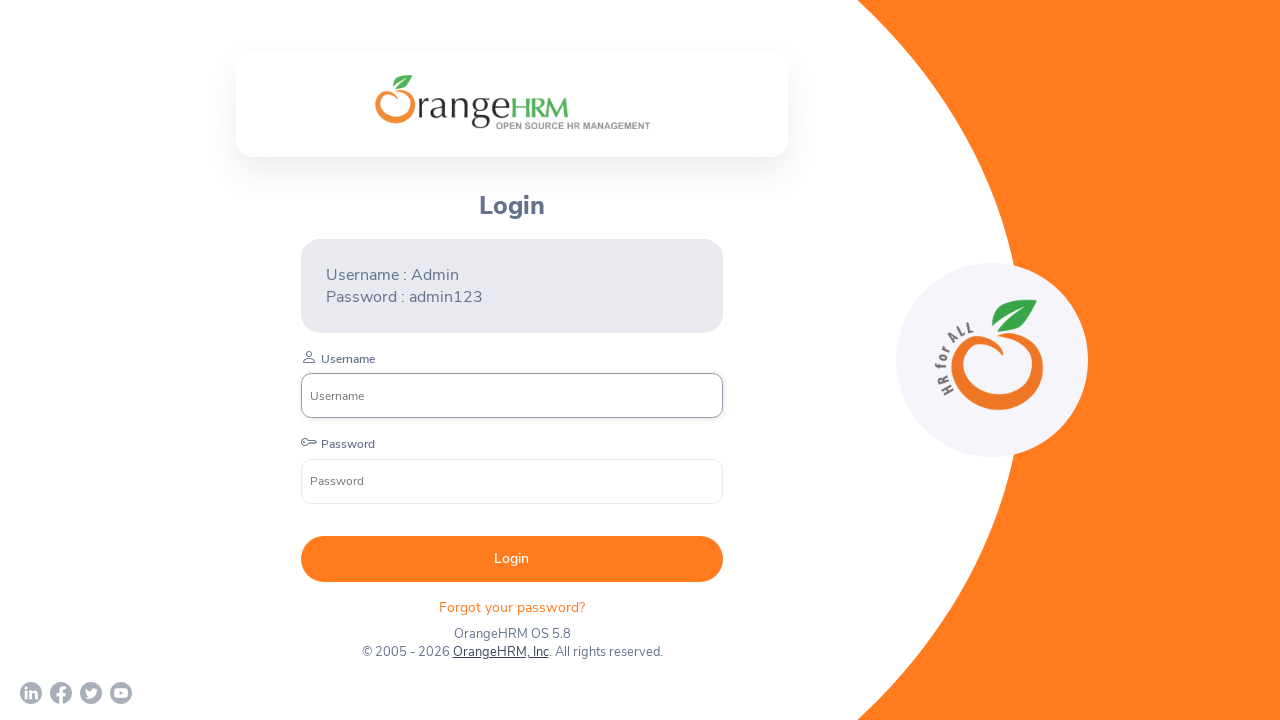

Located all anchor links on the login page
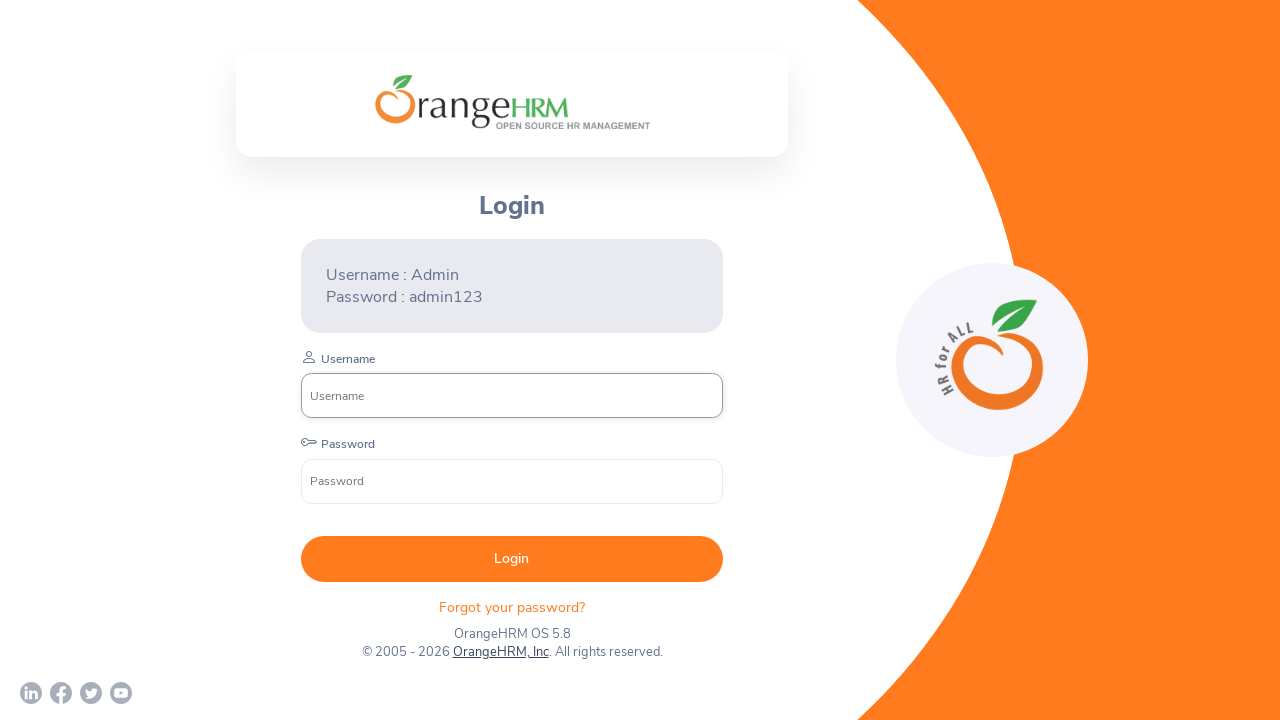

Clicked the YouTube social media icon link in the footer at (121, 693) on a >> nth=3
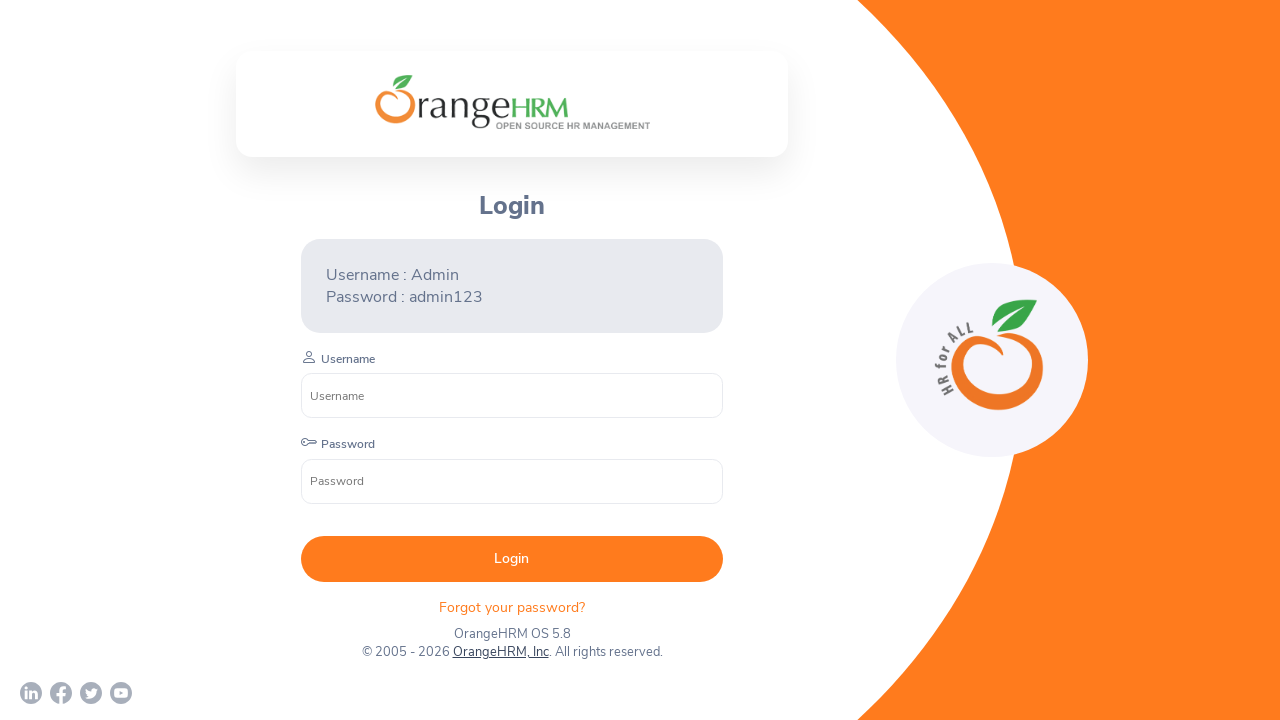

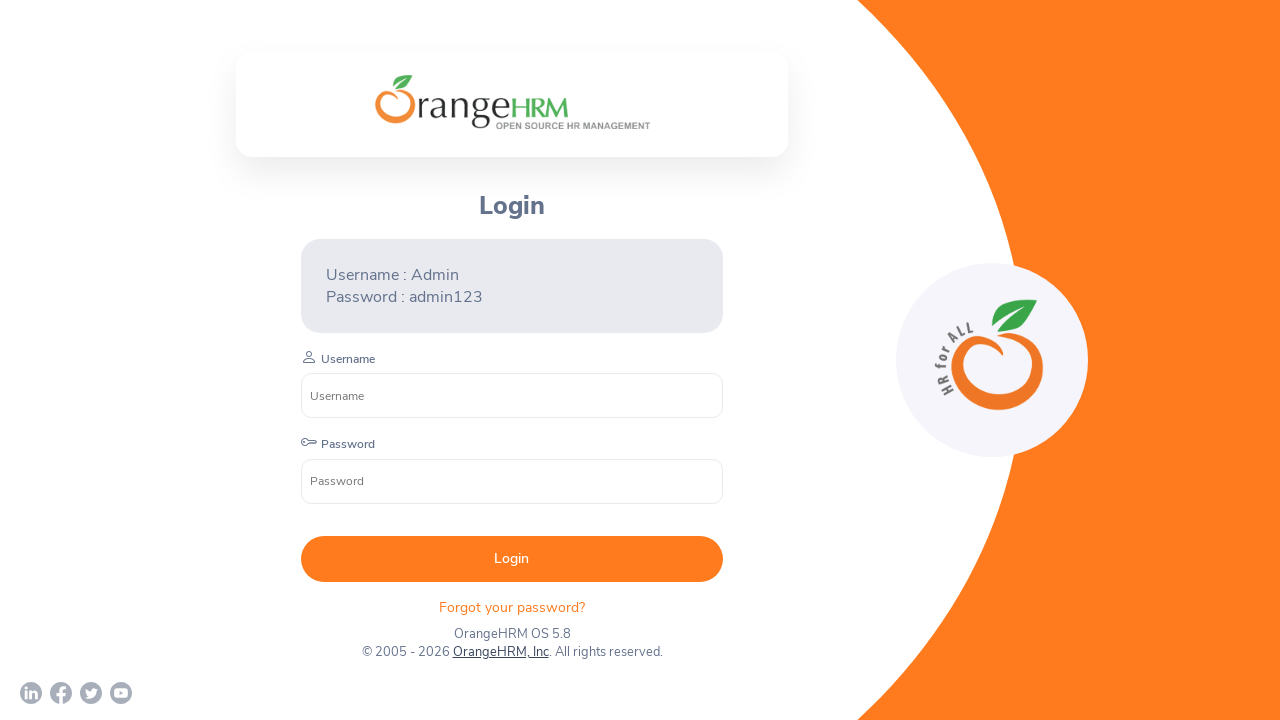